Tests web element display and interaction by filling text fields and clicking a radio button if they are displayed

Starting URL: https://automationfc.github.io/basic-form/index.html

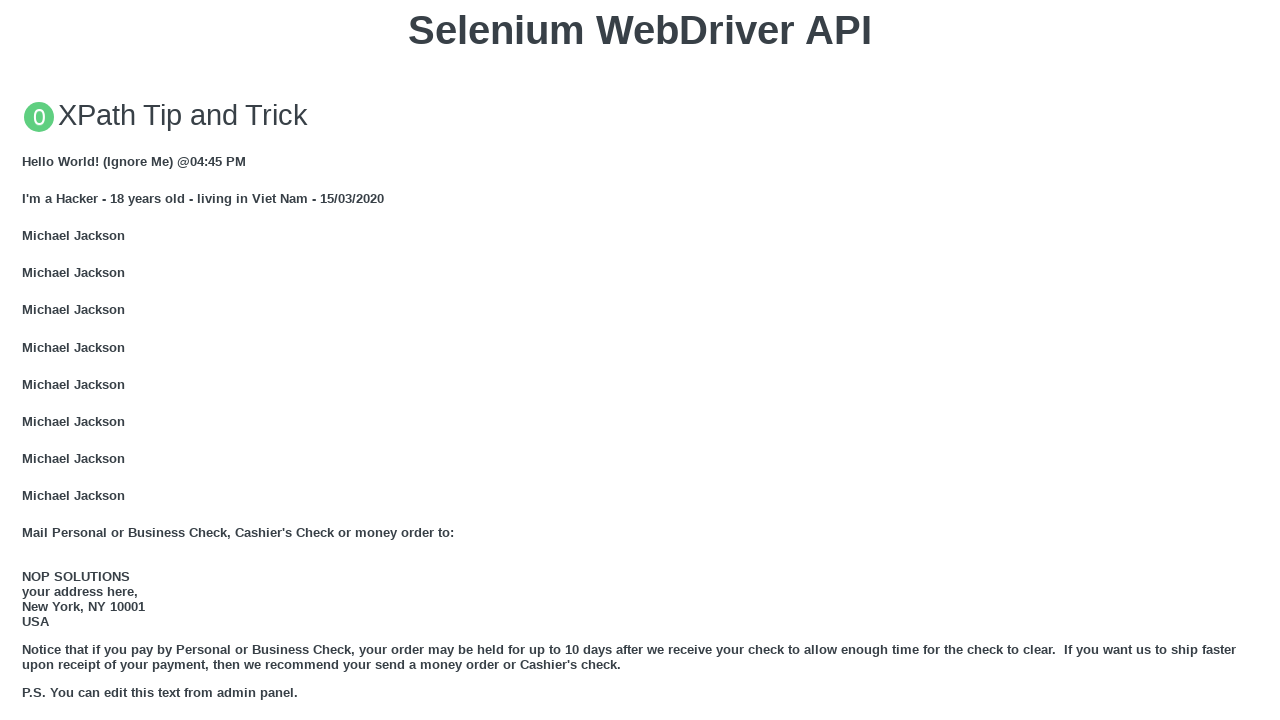

Filled email field with 'Automation Testing' on #mail
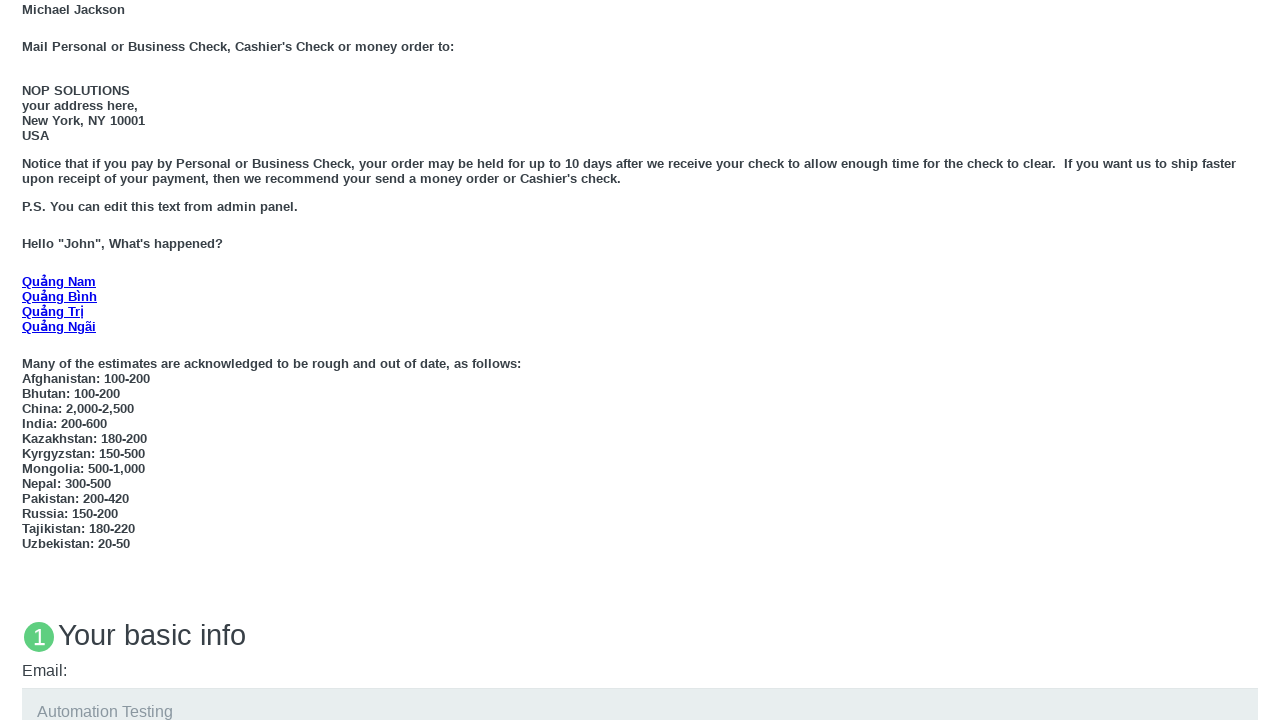

Clicked 'Under 18' radio button at (28, 360) on #under_18
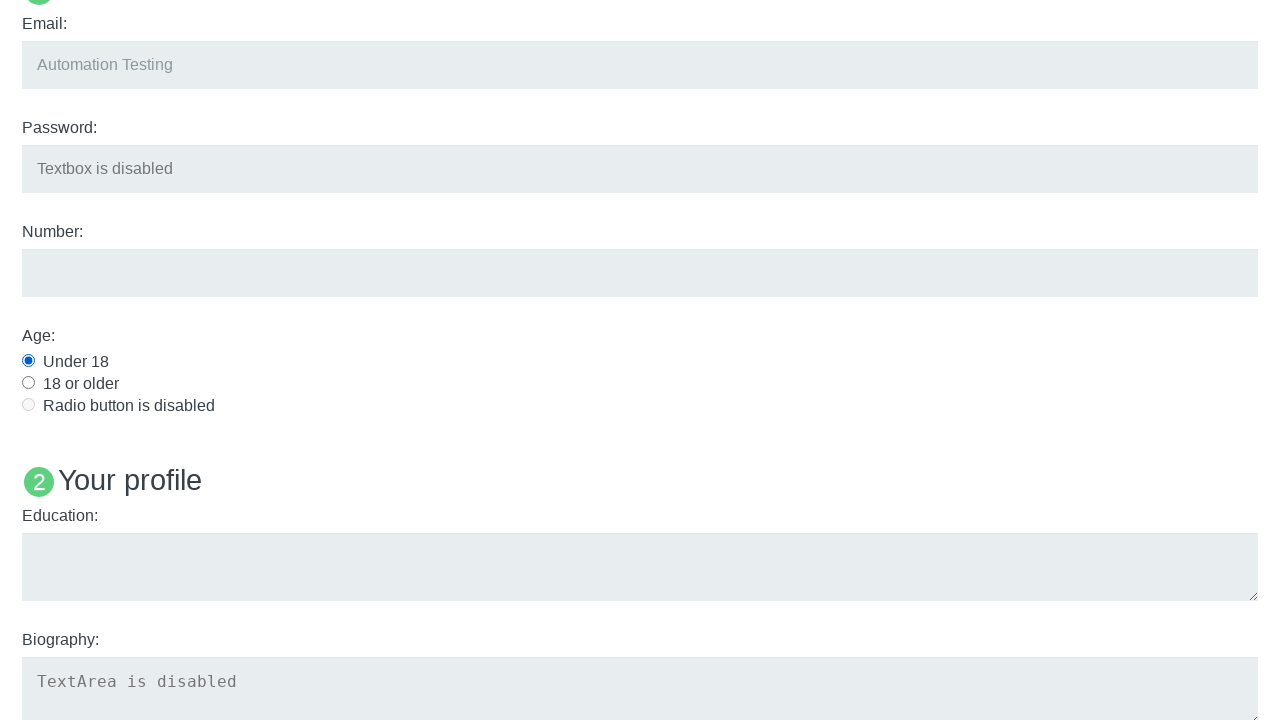

Filled education field with 'Automation Testing' on #edu
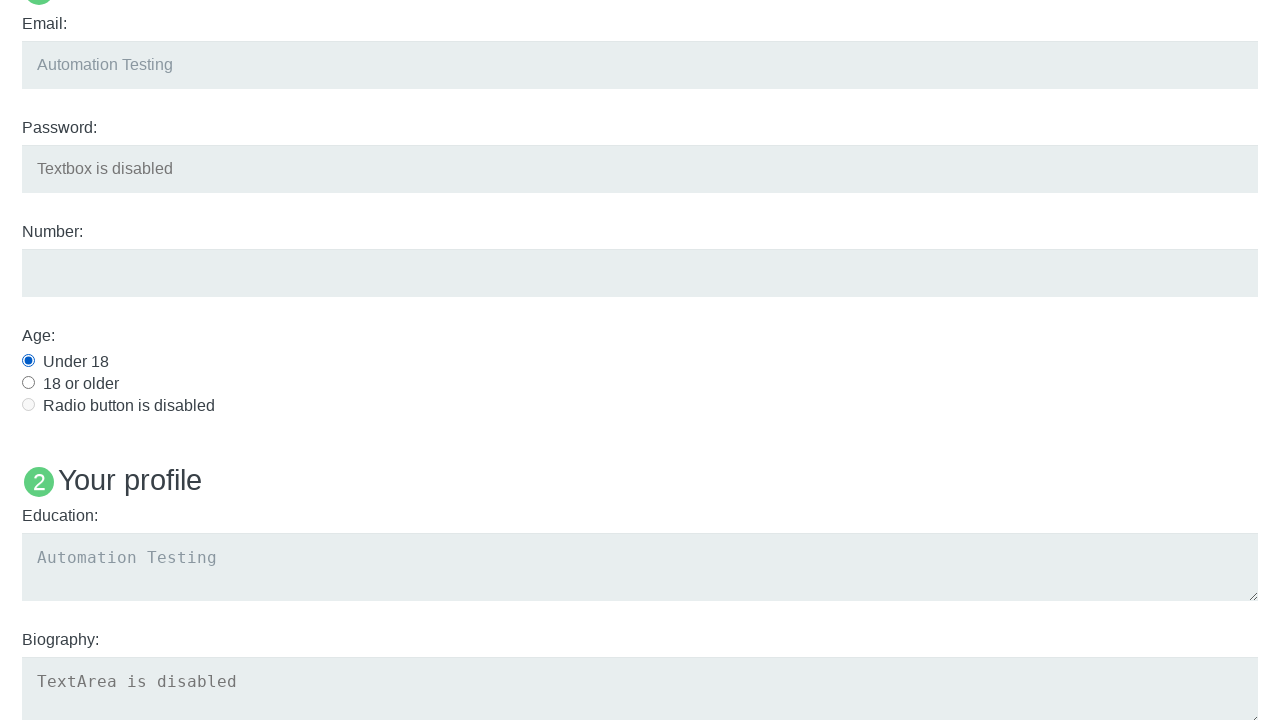

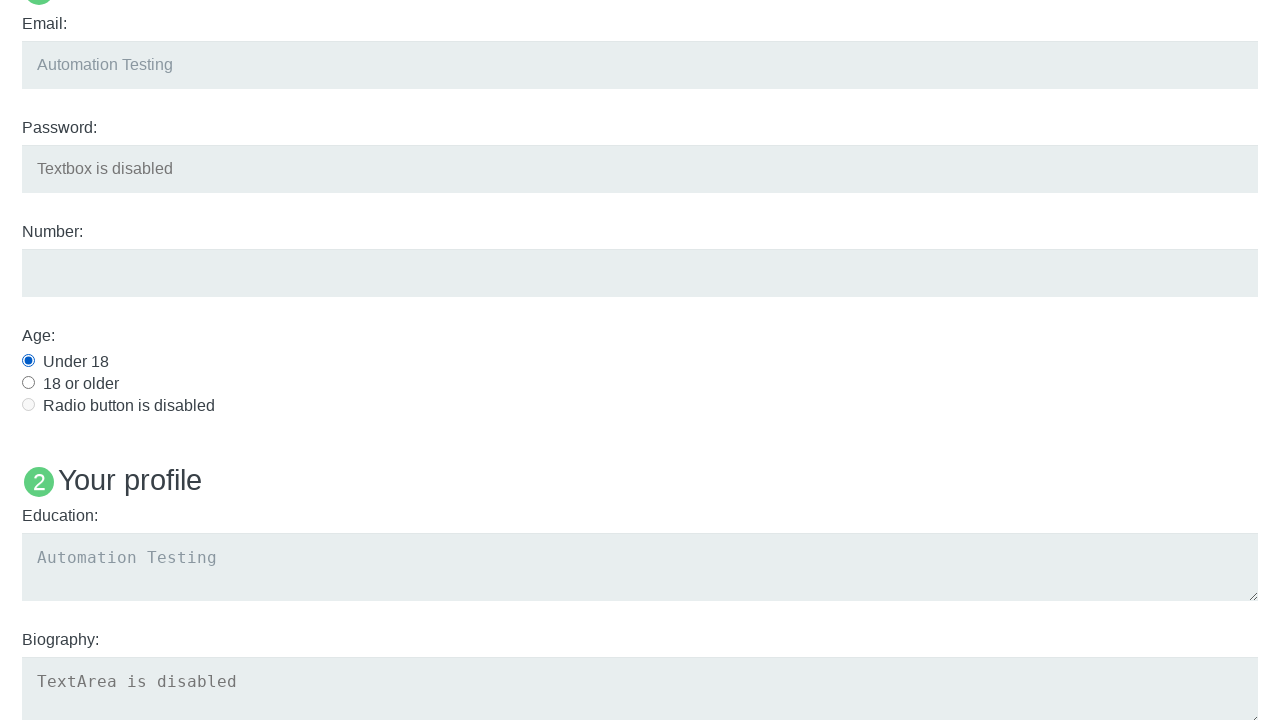